Tests closing a modal dialog by pressing Enter key on the OK button

Starting URL: https://testpages.eviltester.com/styled/alerts/fake-alert-test.html

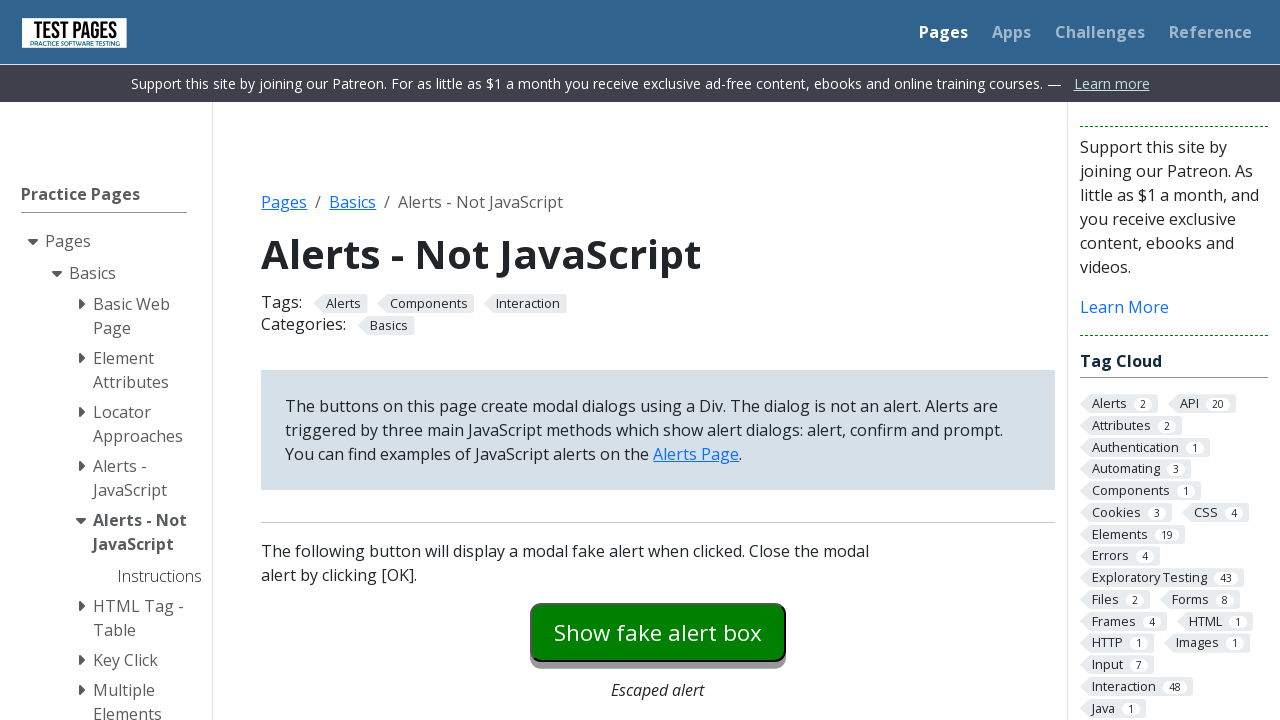

Clicked button to open modal dialog at (658, 360) on #modaldialog
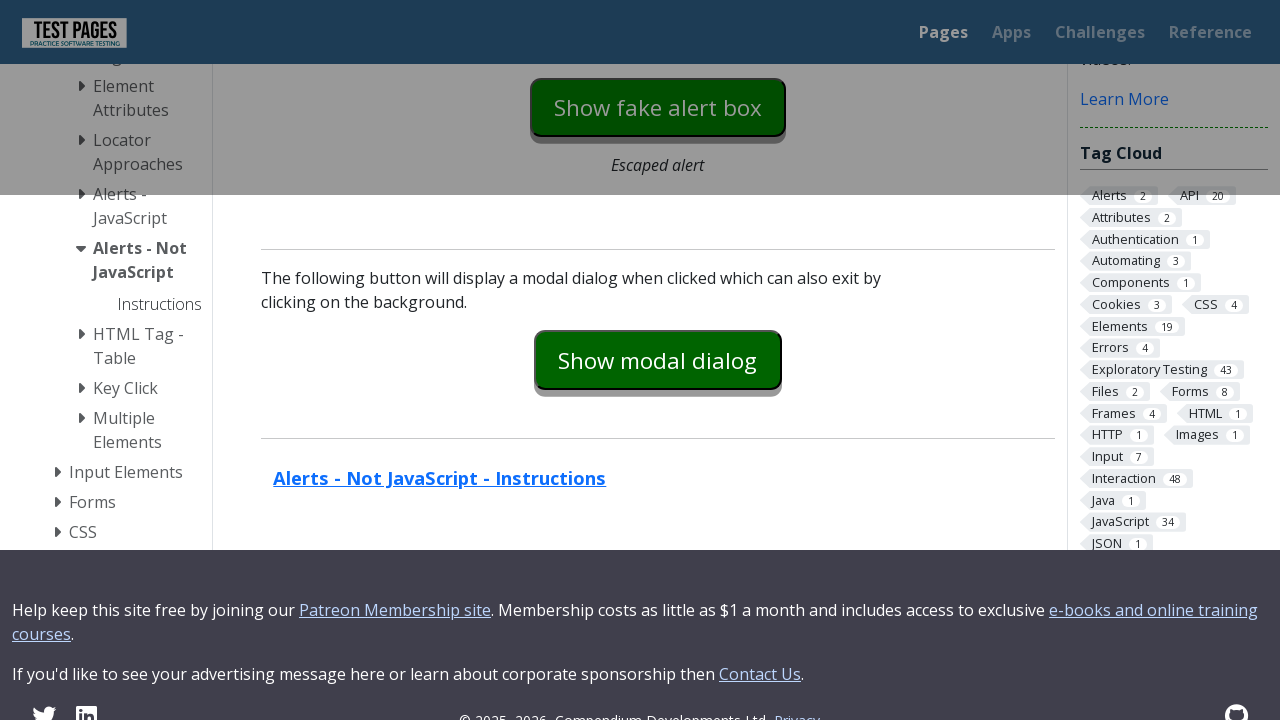

Focused on OK button in modal dialog on #dialog-ok
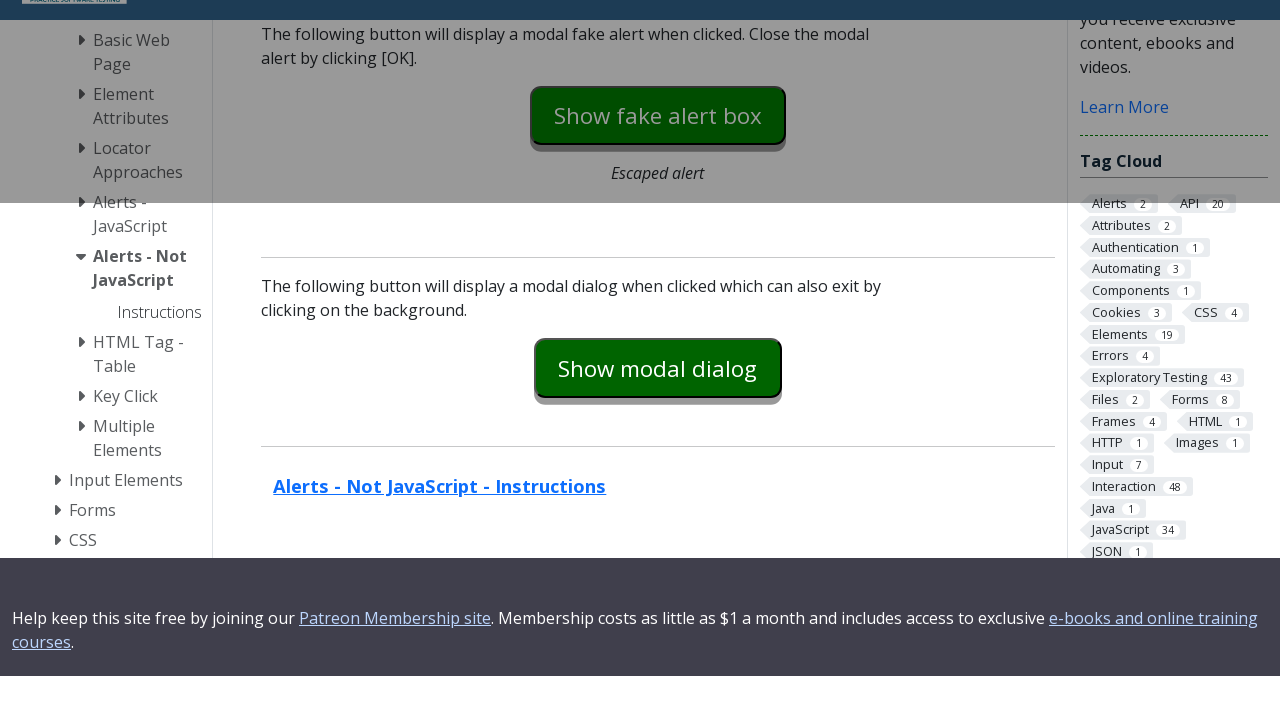

Pressed Enter key on OK button to close modal
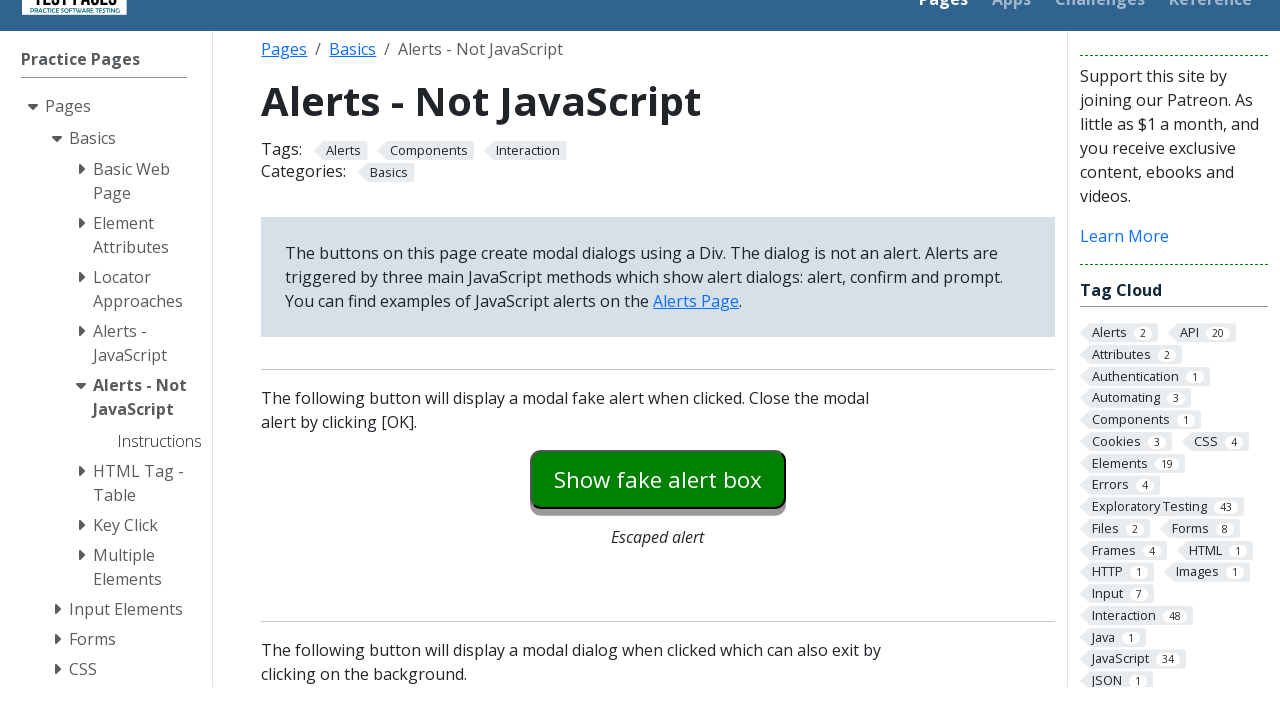

Verified modal dialog is closed and dialog text is hidden
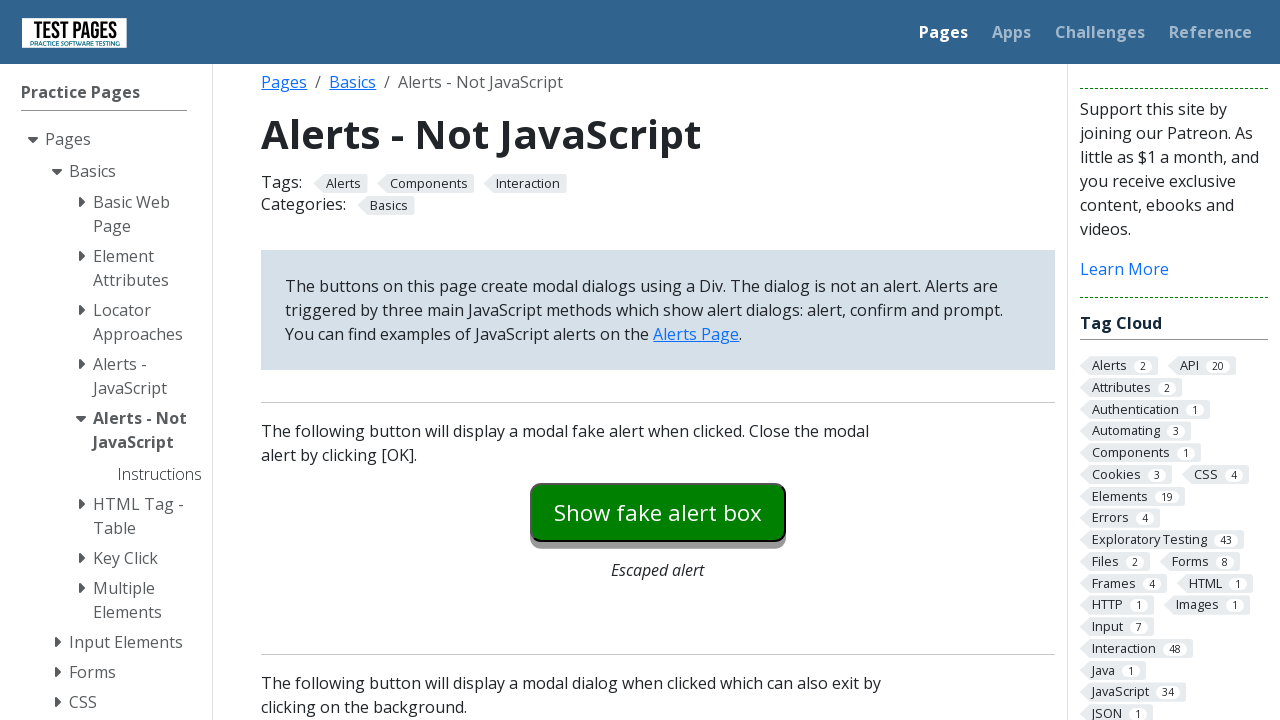

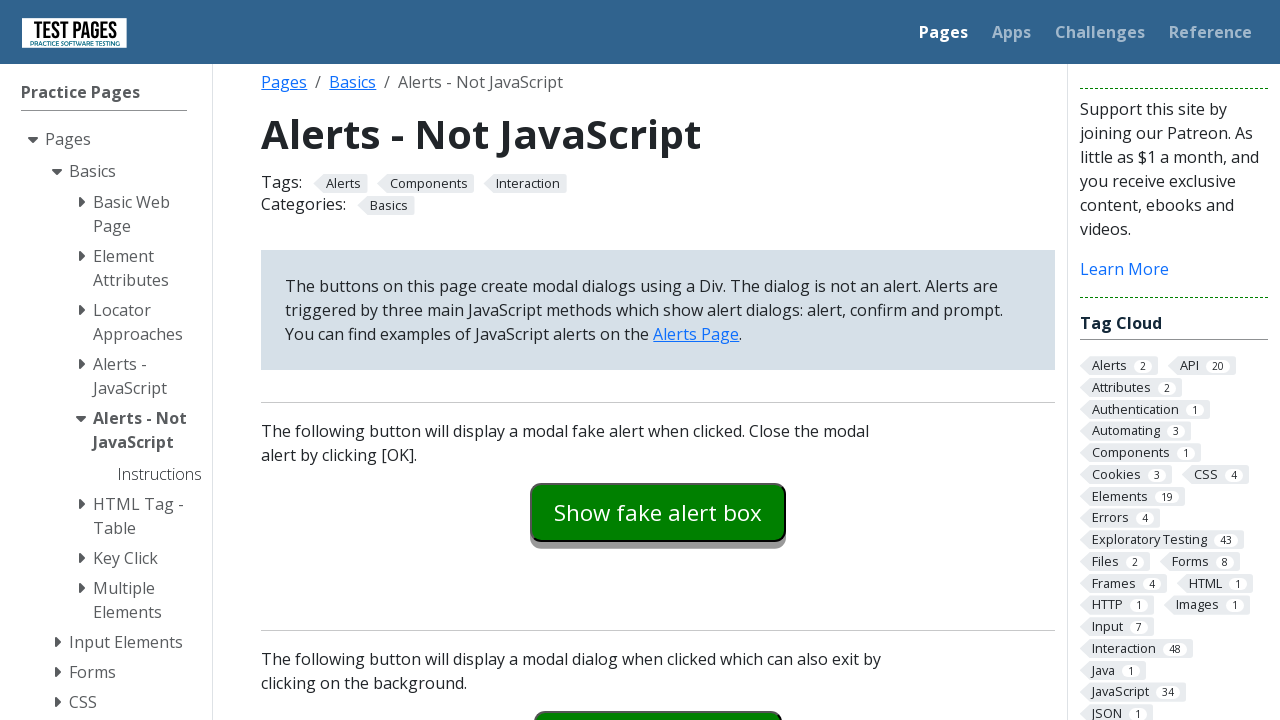